Tests that an item is removed if edited to an empty string

Starting URL: https://demo.playwright.dev/todomvc

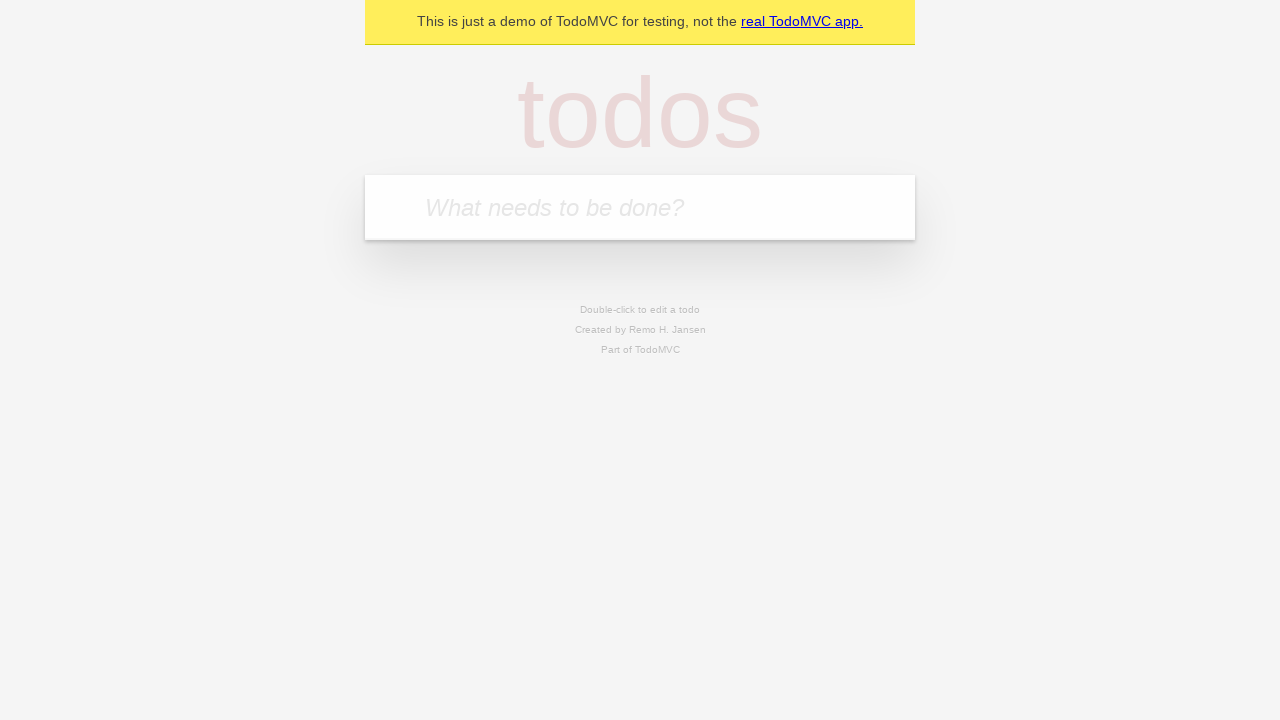

Filled todo input with 'buy some cheese' on internal:attr=[placeholder="What needs to be done?"i]
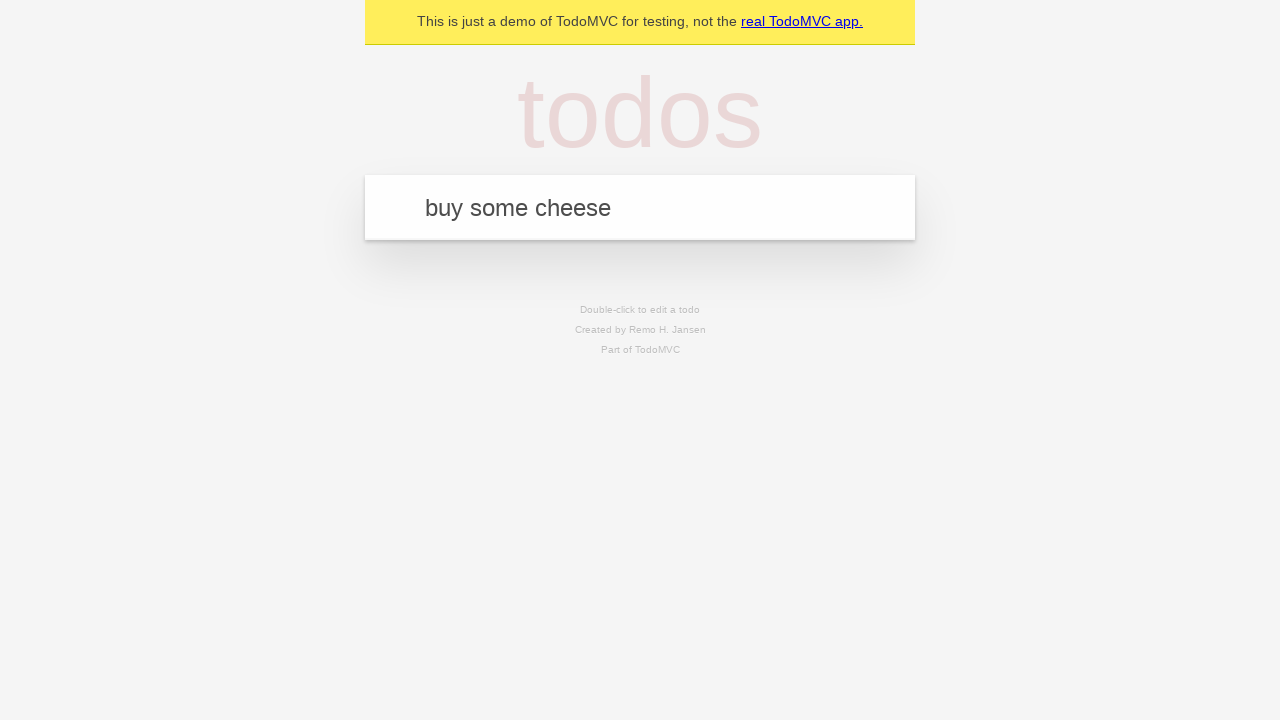

Pressed Enter to add first todo on internal:attr=[placeholder="What needs to be done?"i]
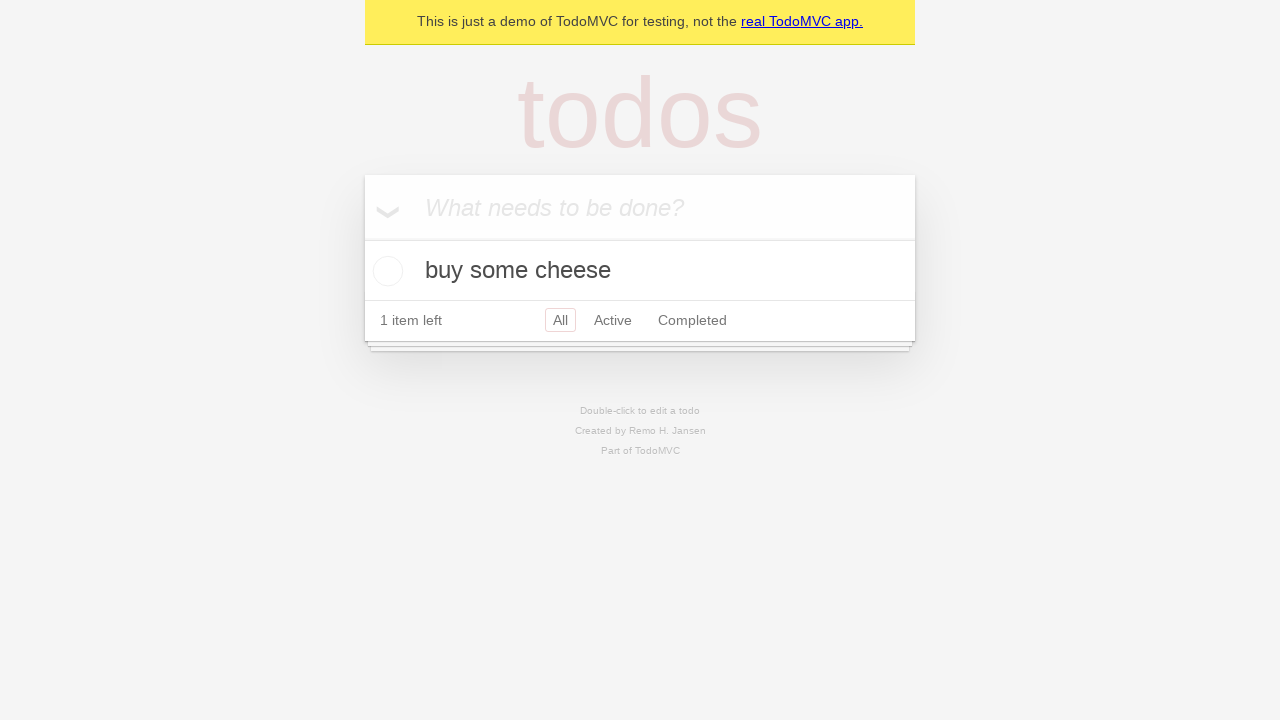

Filled todo input with 'feed the cat' on internal:attr=[placeholder="What needs to be done?"i]
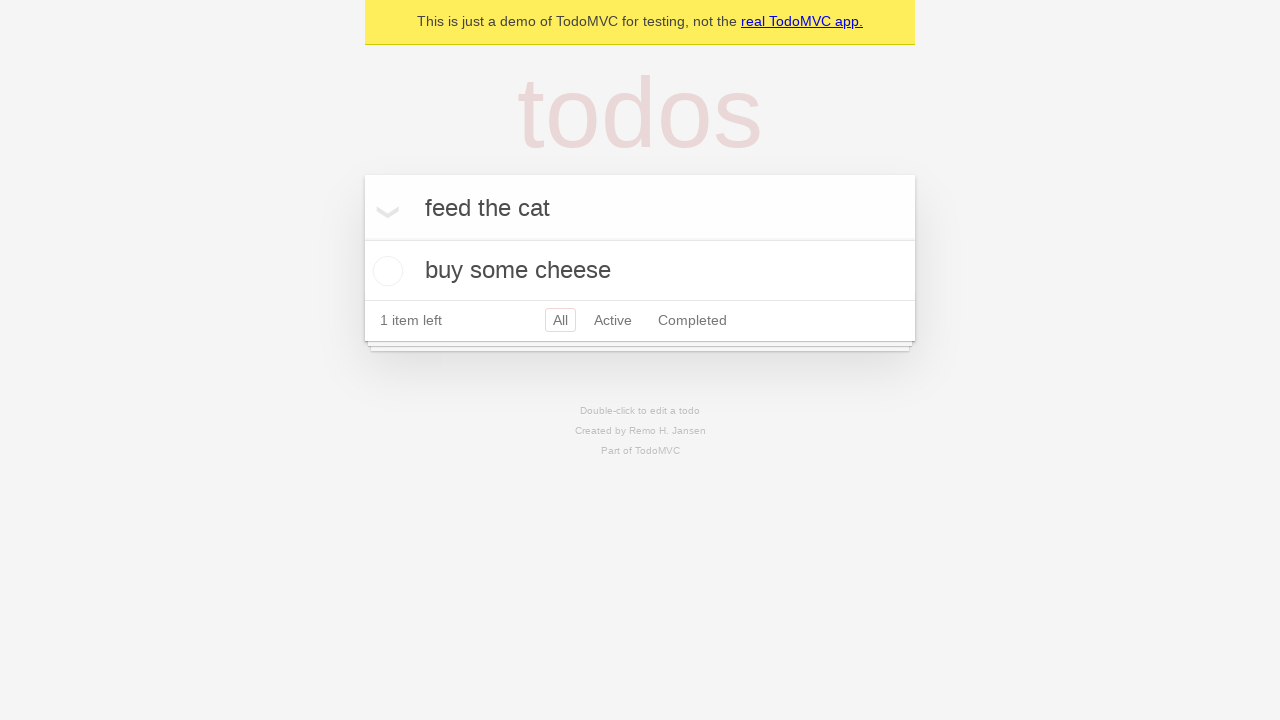

Pressed Enter to add second todo on internal:attr=[placeholder="What needs to be done?"i]
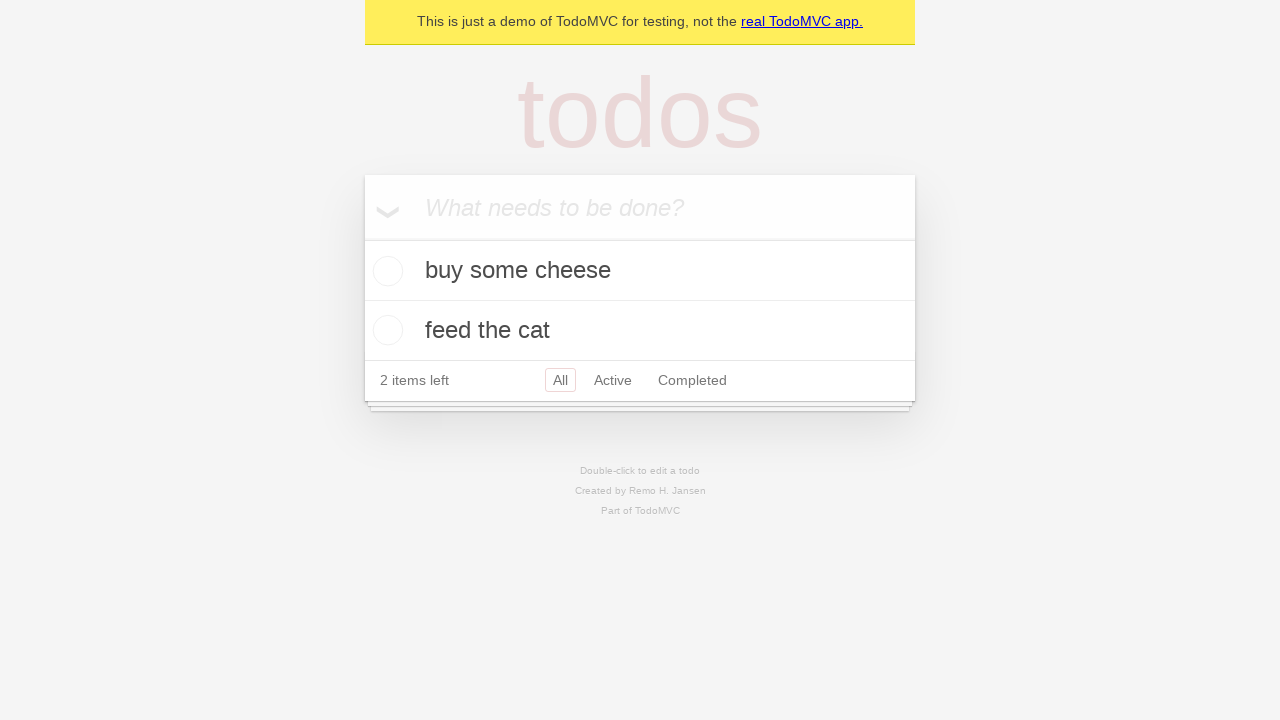

Filled todo input with 'book a doctors appointment' on internal:attr=[placeholder="What needs to be done?"i]
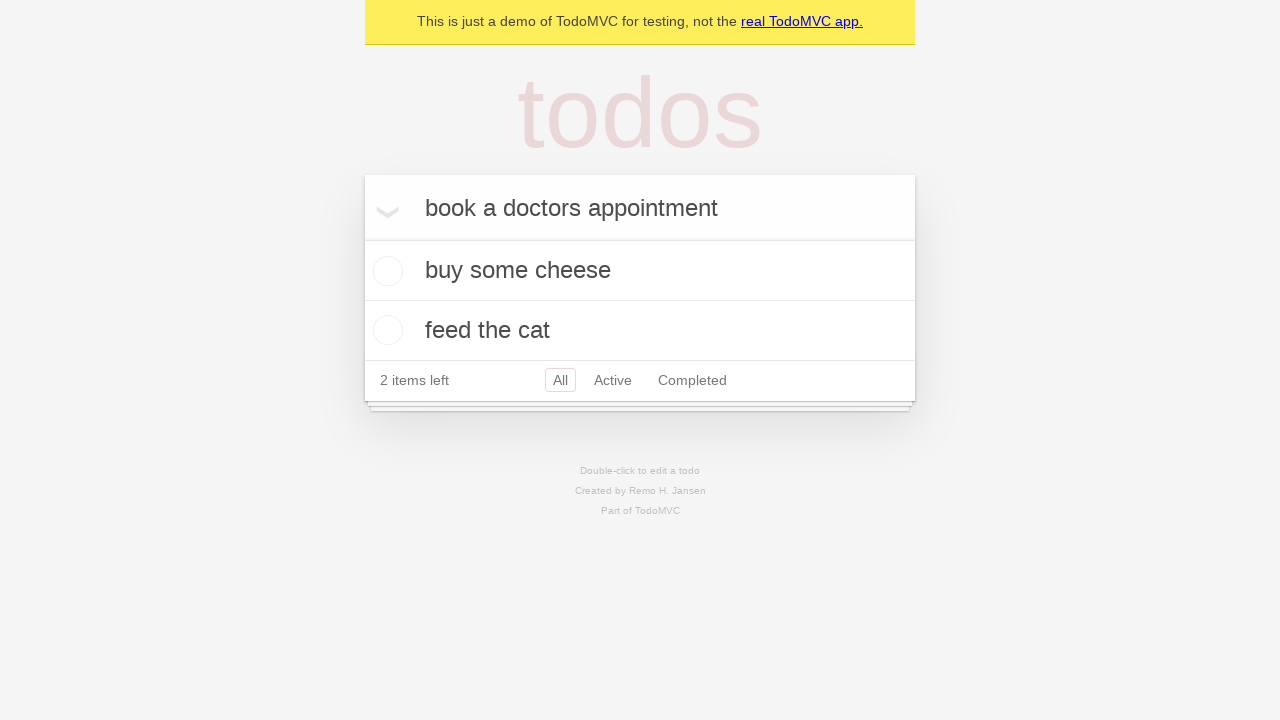

Pressed Enter to add third todo on internal:attr=[placeholder="What needs to be done?"i]
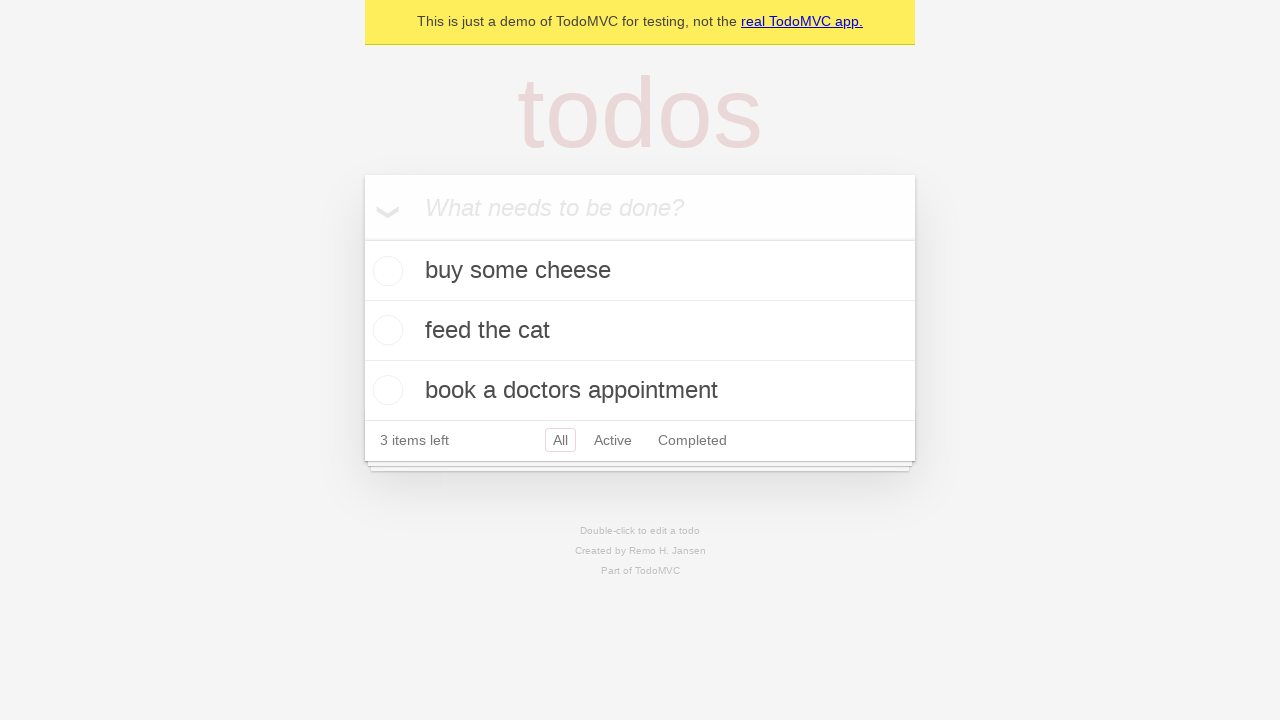

Double-clicked second todo item to enter edit mode at (640, 331) on internal:testid=[data-testid="todo-item"s] >> nth=1
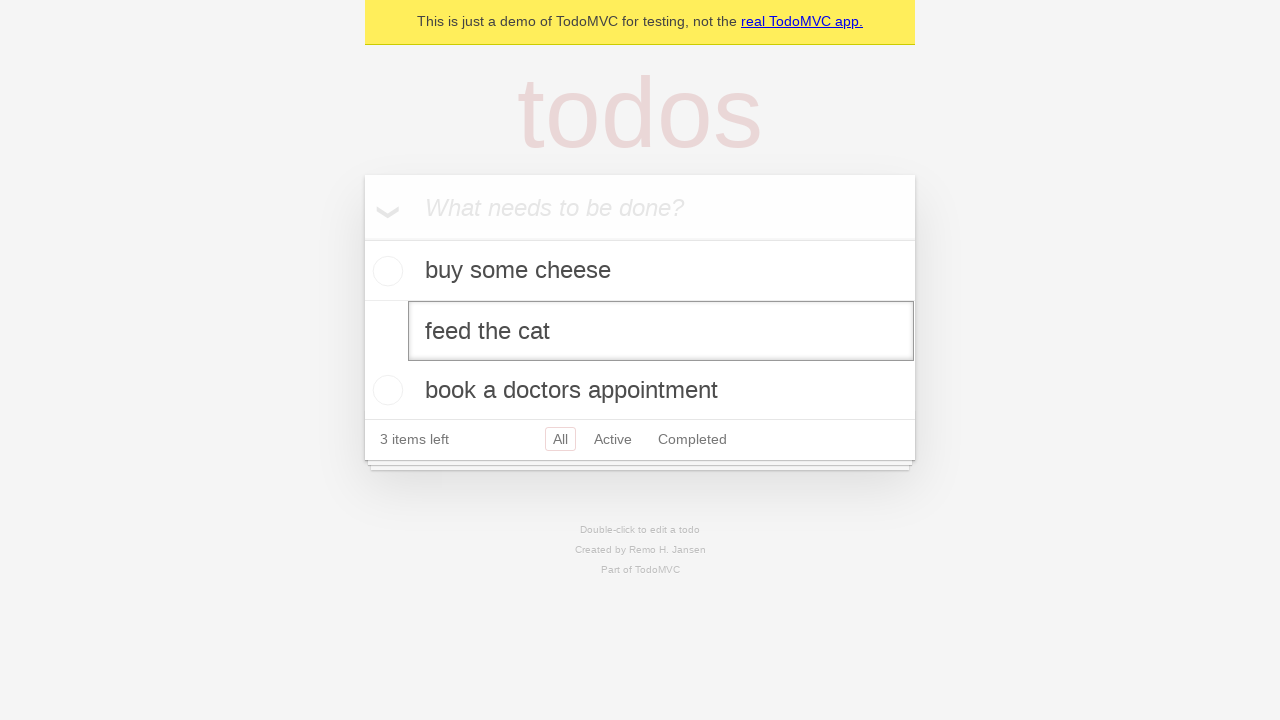

Cleared the edit textbox to empty string on internal:testid=[data-testid="todo-item"s] >> nth=1 >> internal:role=textbox[nam
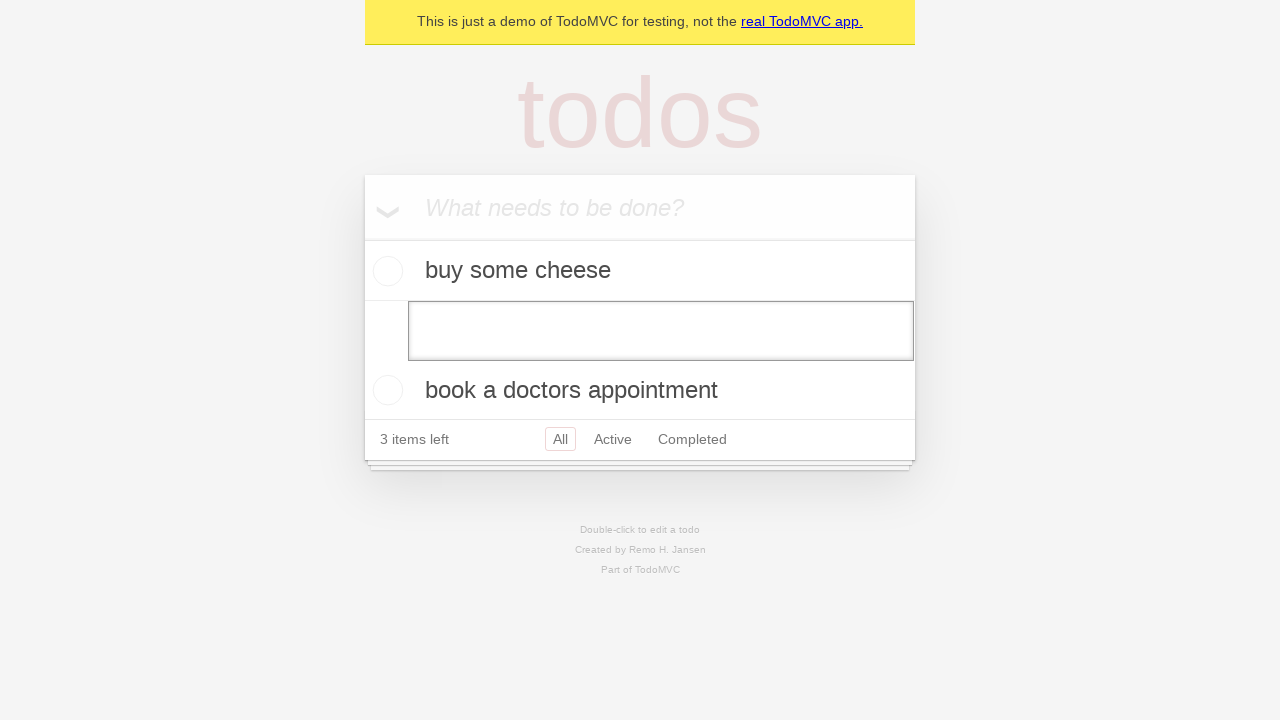

Pressed Enter to confirm empty text and remove todo item on internal:testid=[data-testid="todo-item"s] >> nth=1 >> internal:role=textbox[nam
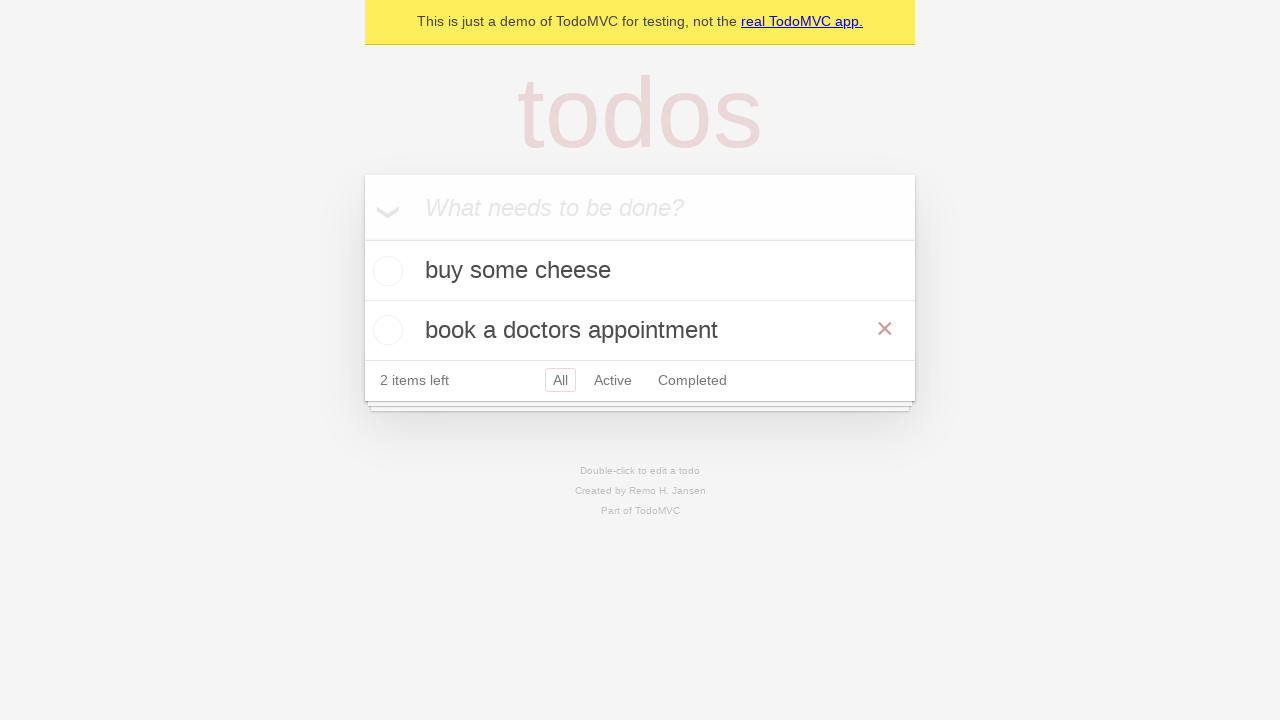

Waited for remaining todo items to load after removal
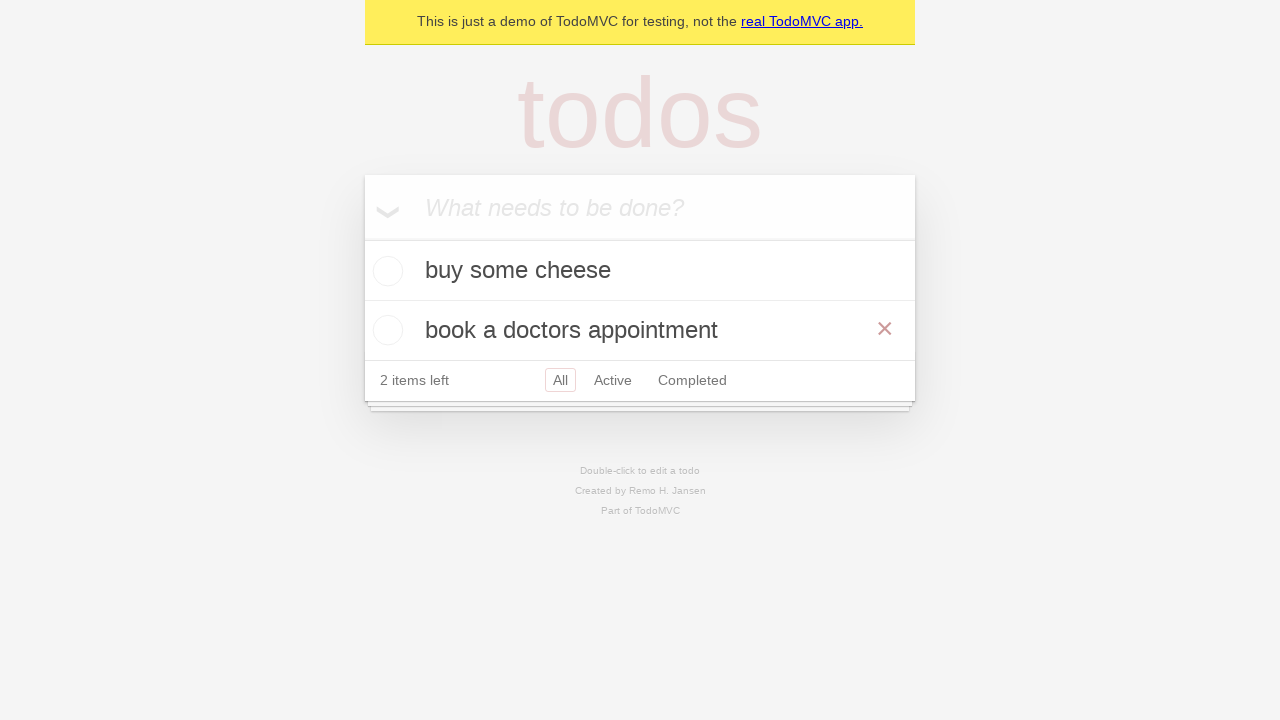

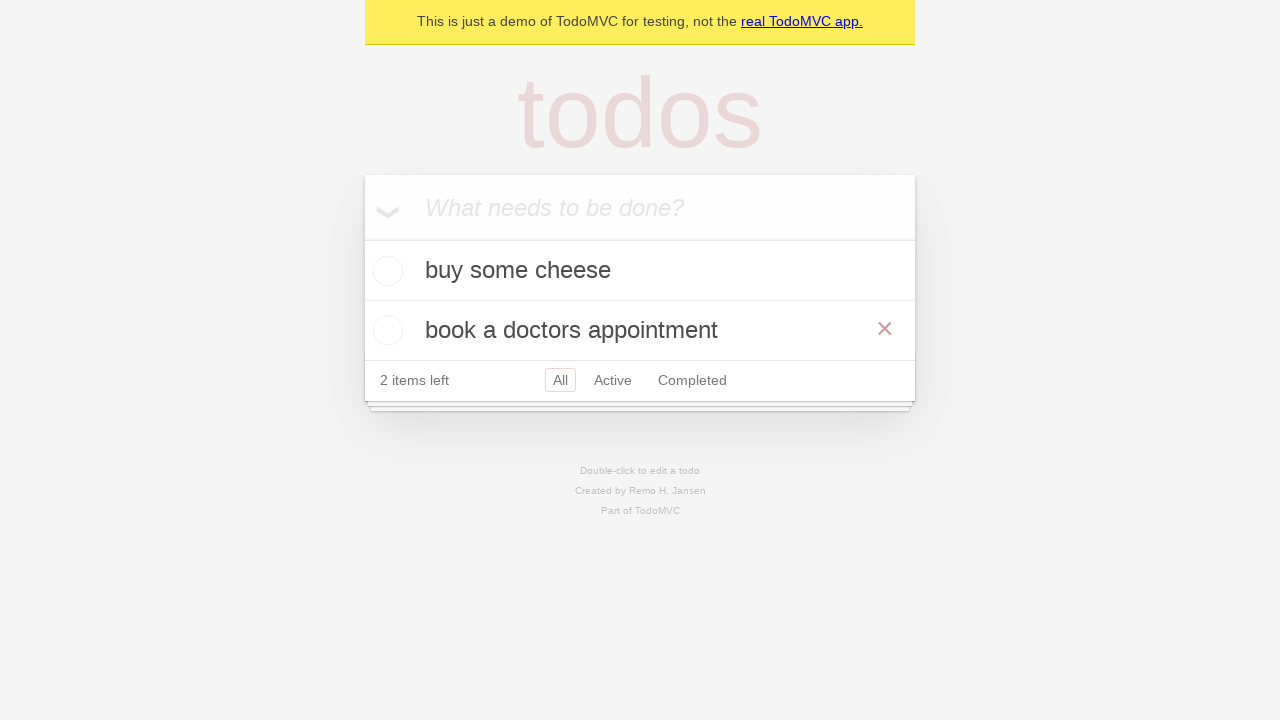